Verifies the Username label is present on the login form

Starting URL: https://opensource-demo.orangehrmlive.com/web/index.php/auth/login

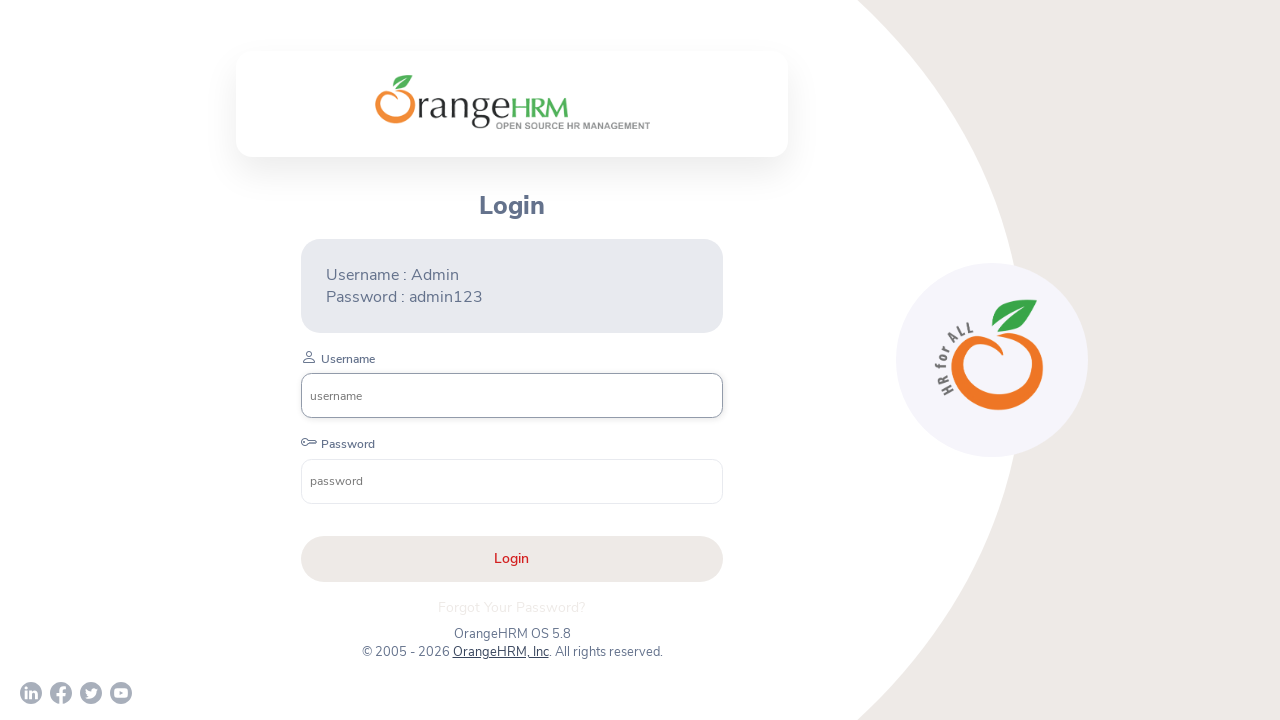

Waited for and located Username label on login form
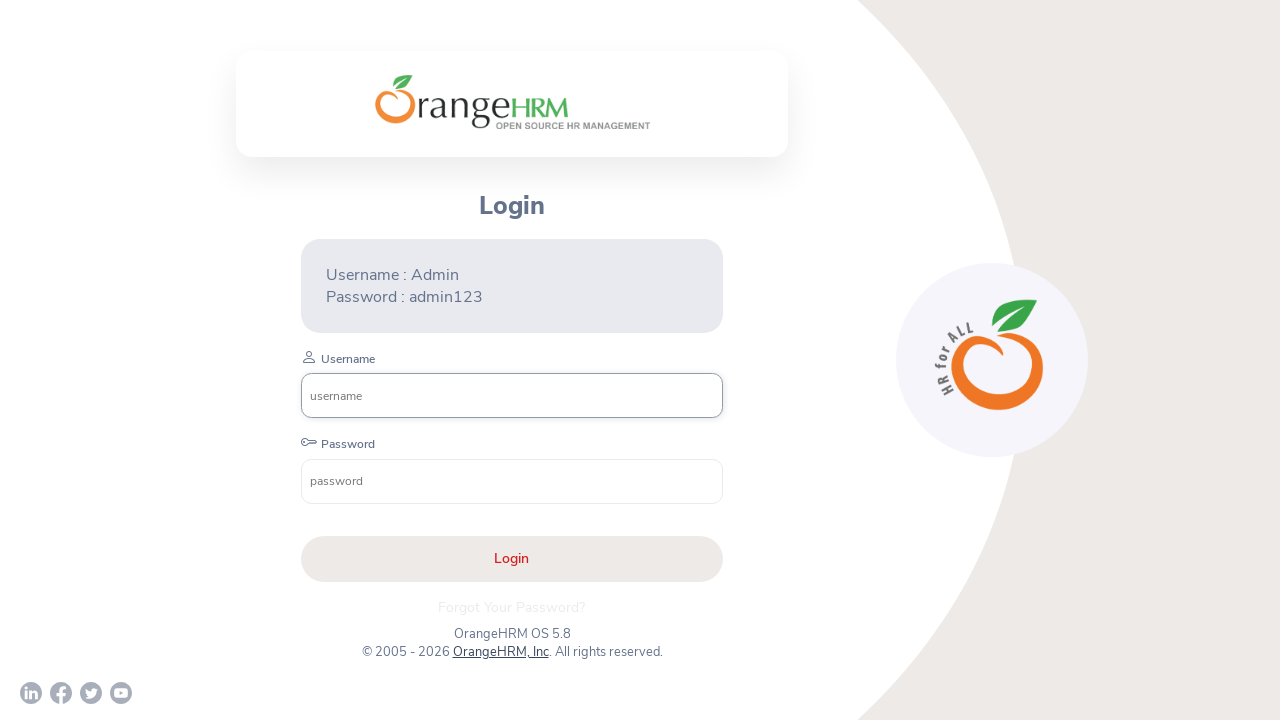

Retrieved text content from Username label
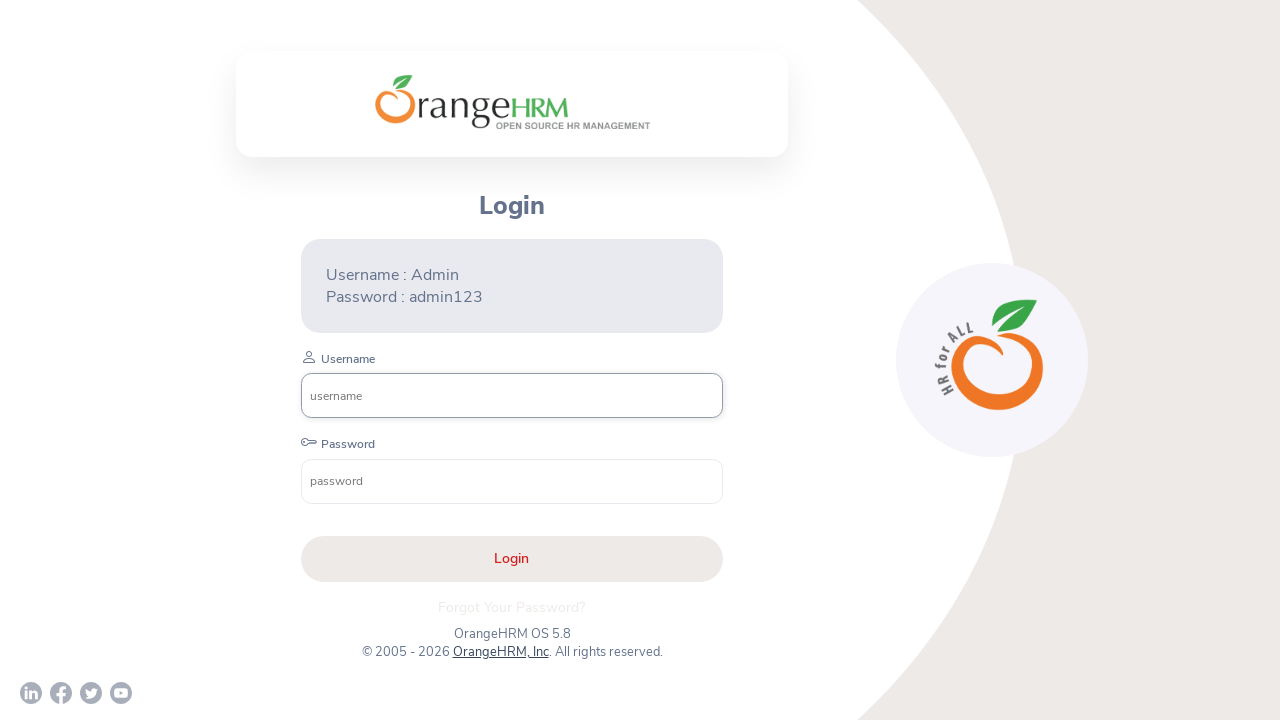

Verified Username label text is not None
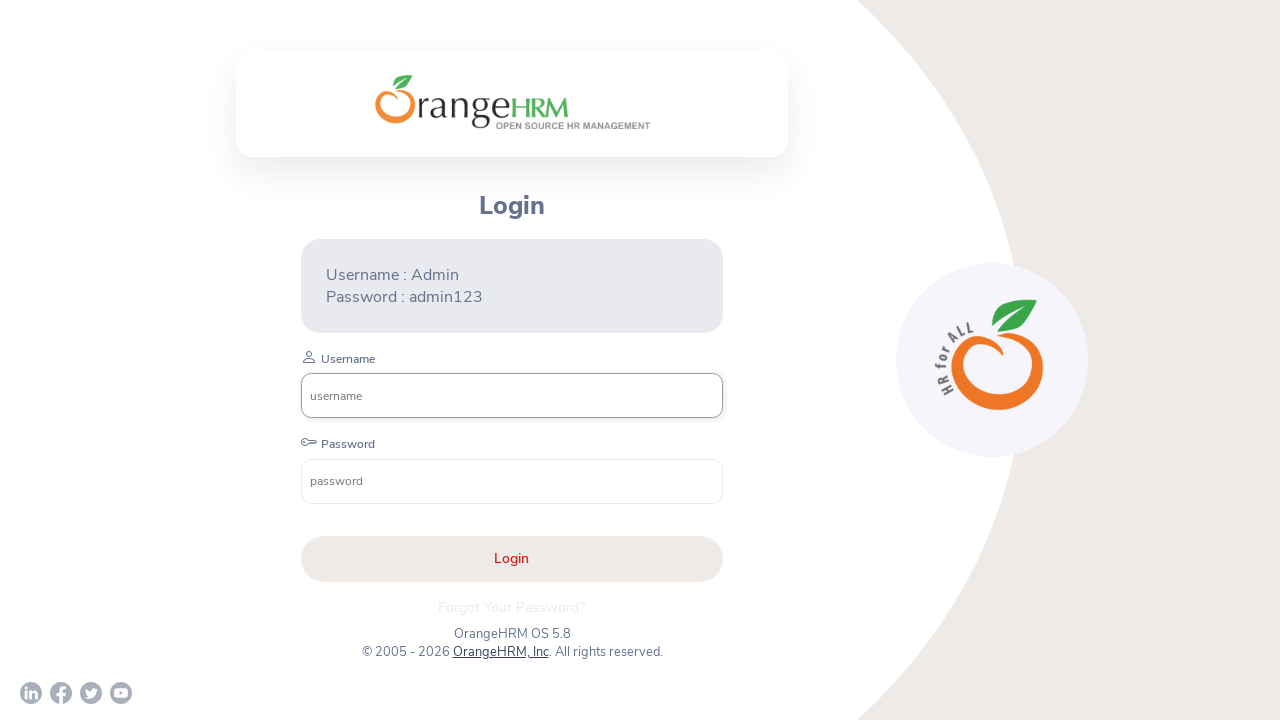

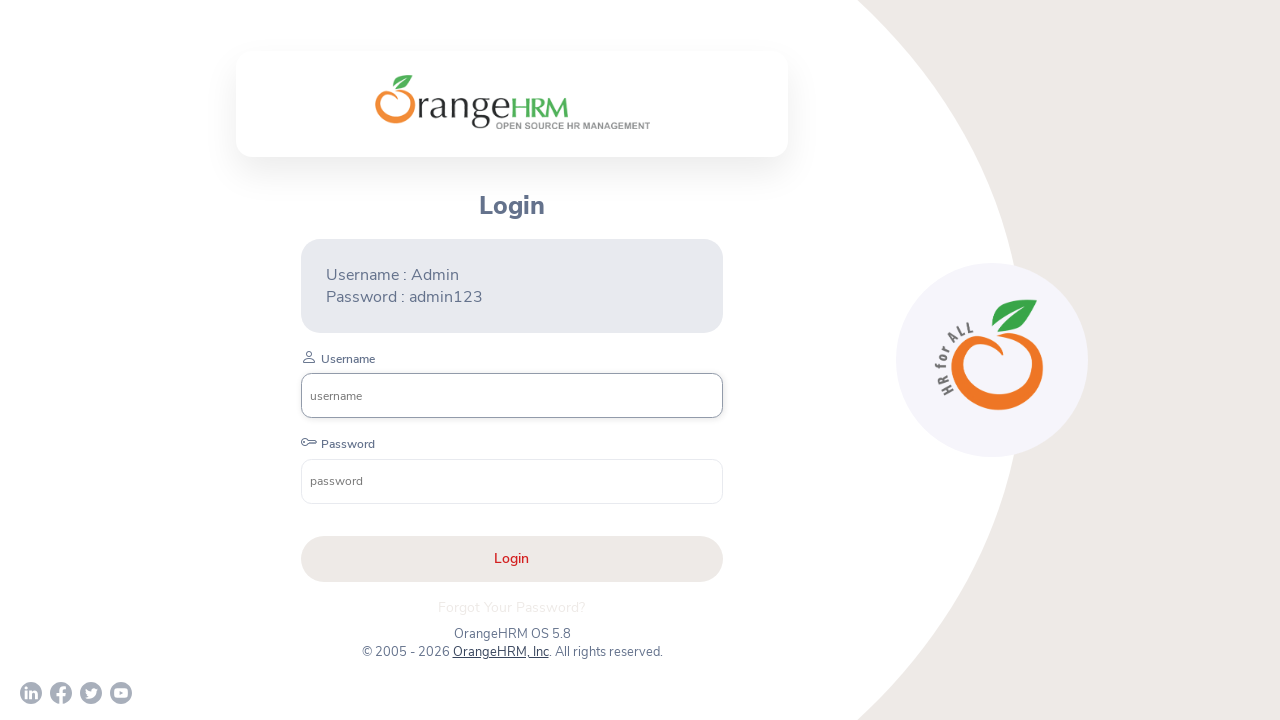